Tests mouse hover and context menu interactions by hovering over an element and performing right-click actions

Starting URL: https://rahulshettyacademy.com/AutomationPractice/

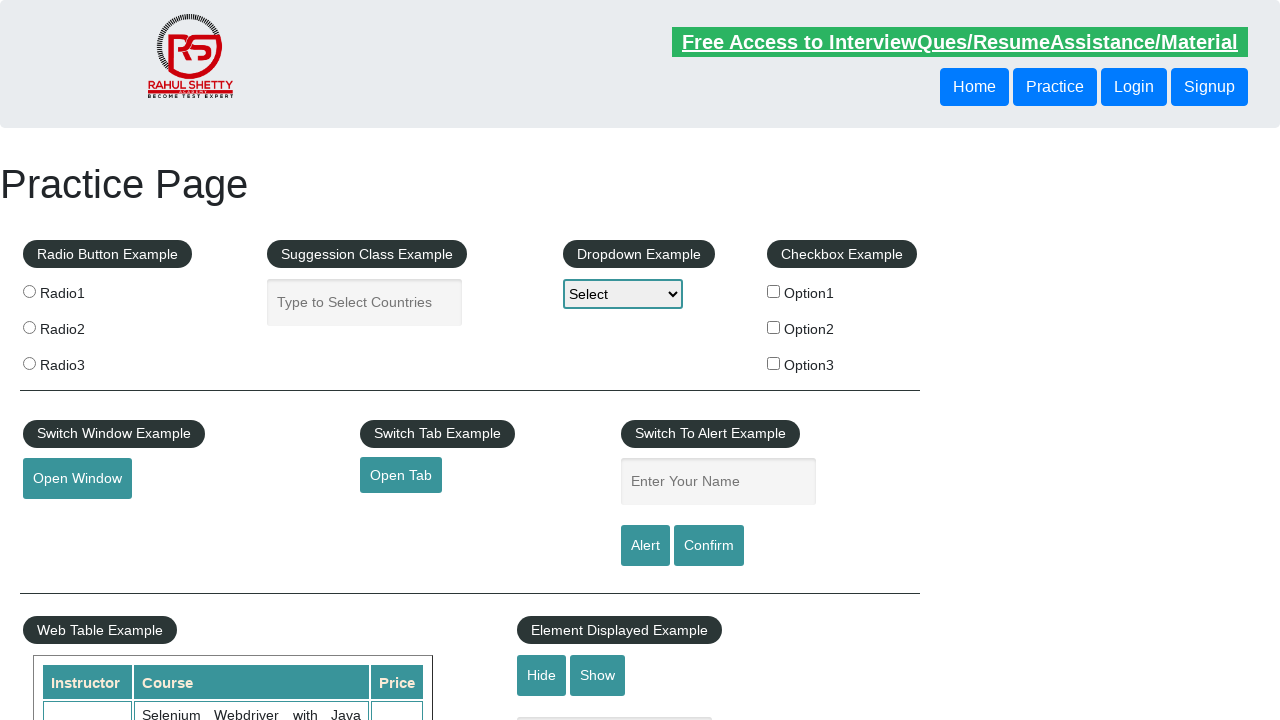

Hovered over the mouse hover element at (83, 361) on #mousehover
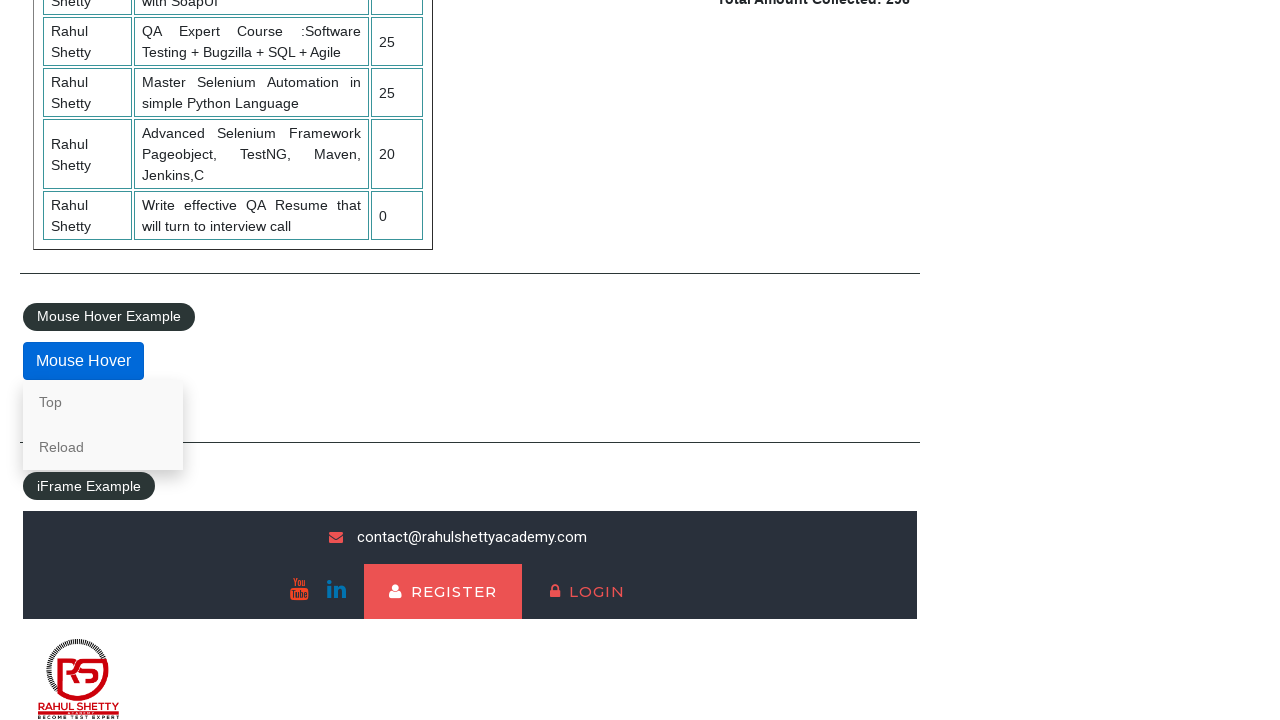

Right-clicked on the 'Top' link at (103, 402) on text=Top
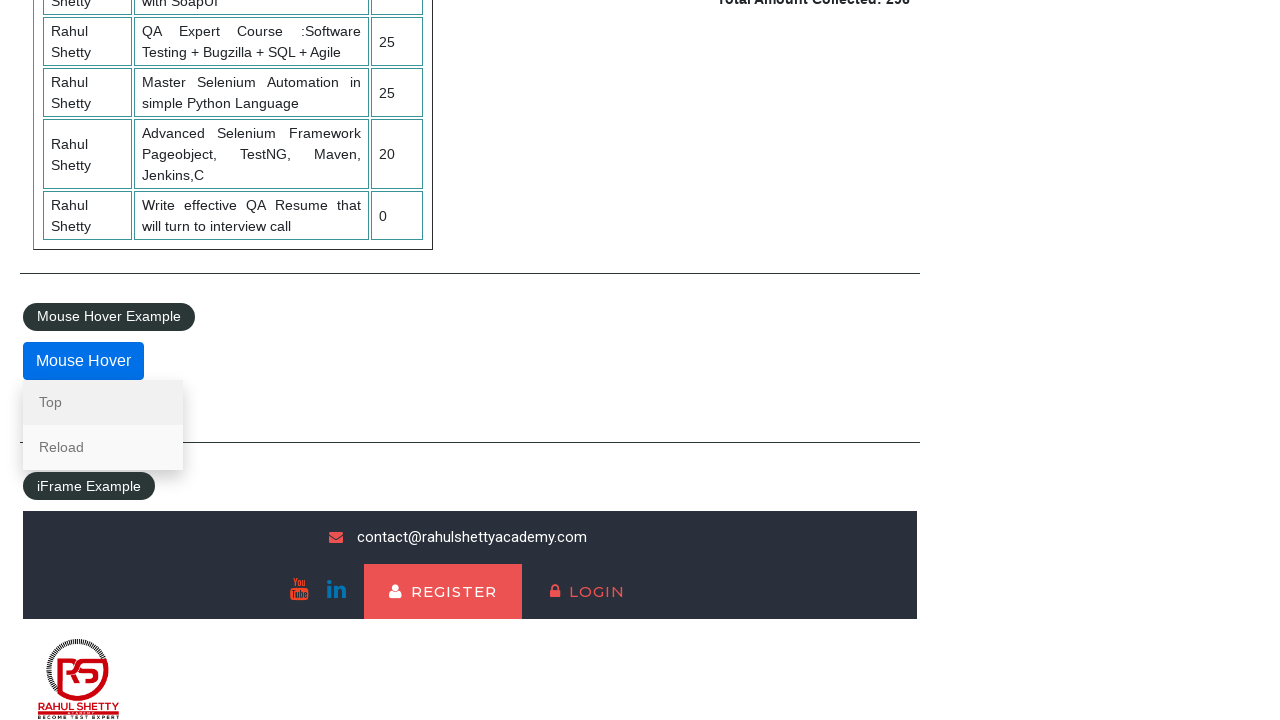

Right-clicked on the 'Reload' link at (103, 447) on text=Reload
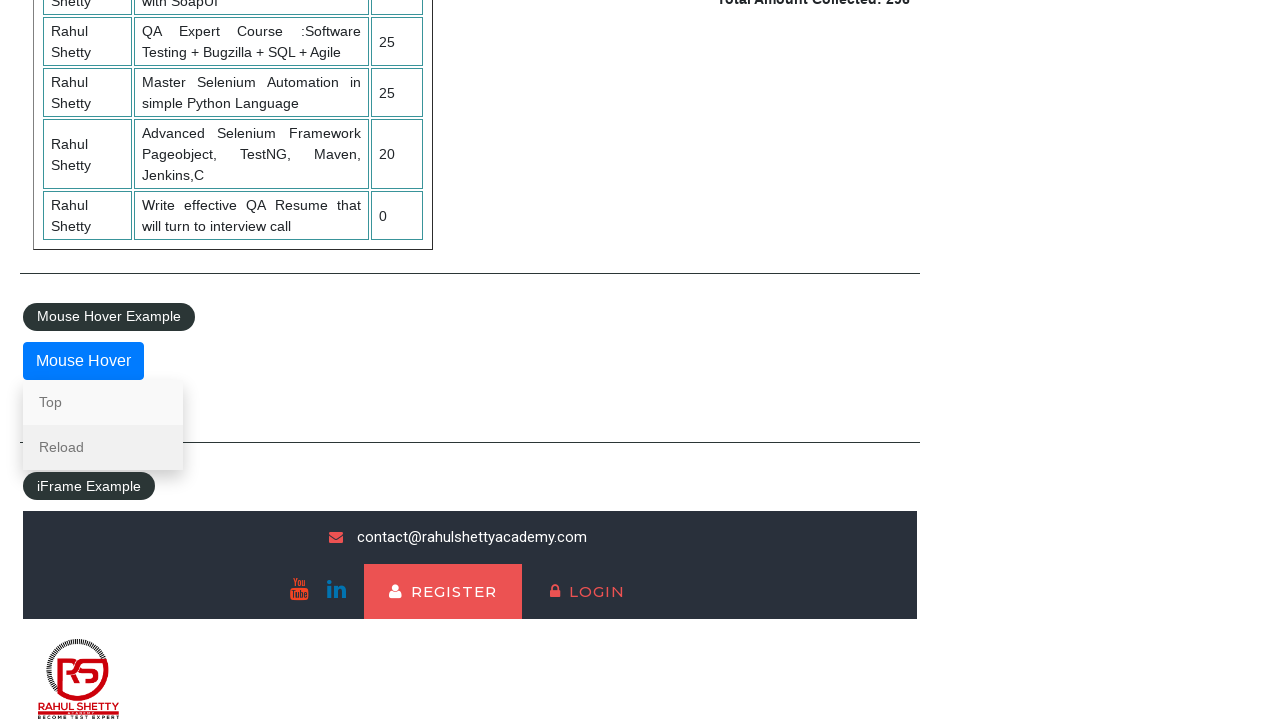

Clicked on the 'Reload' link at (103, 447) on text=Reload
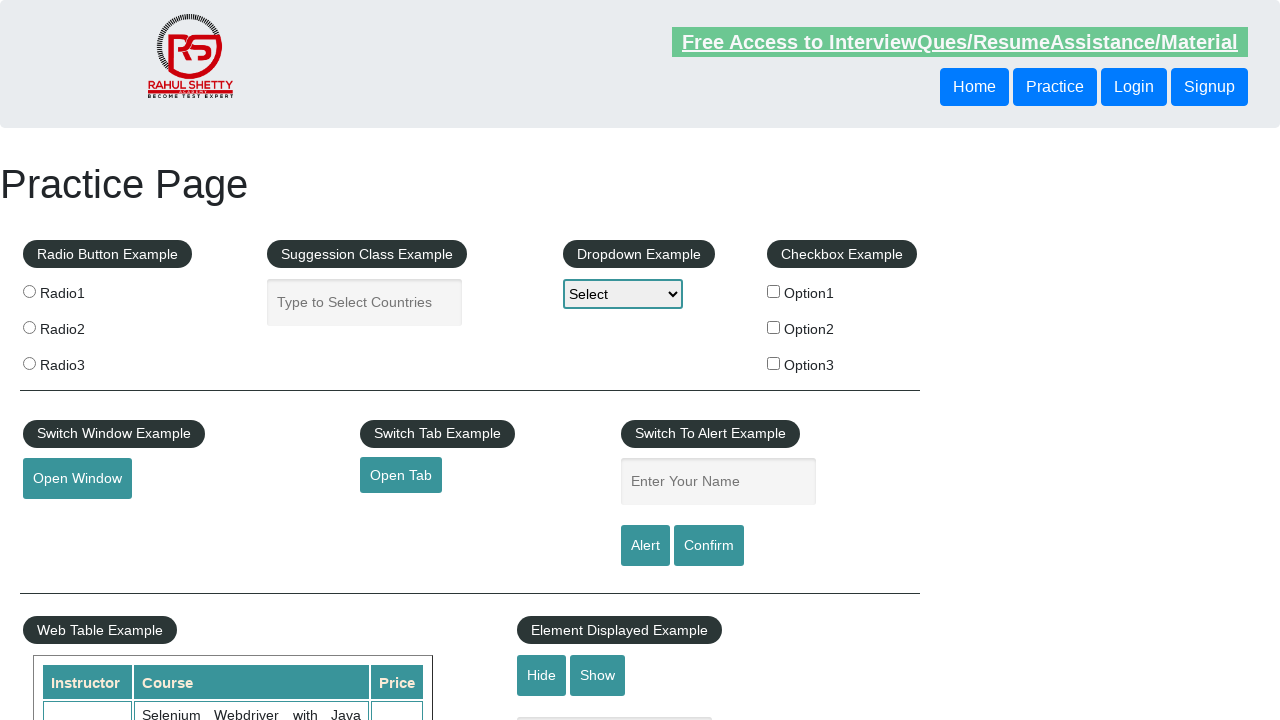

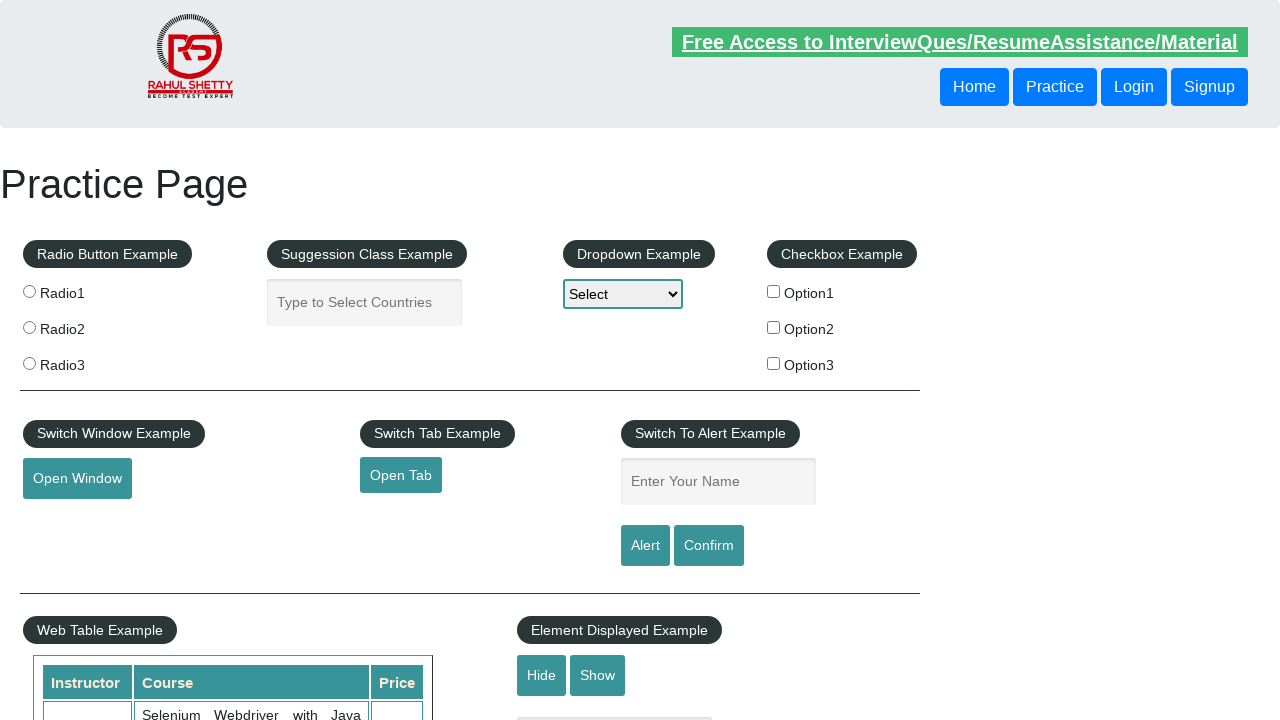